Tests the JavaScript Confirmation button by clicking it and accepting (OK) the confirmation dialog, then verifying the result message

Starting URL: http://automationbykrishna.com

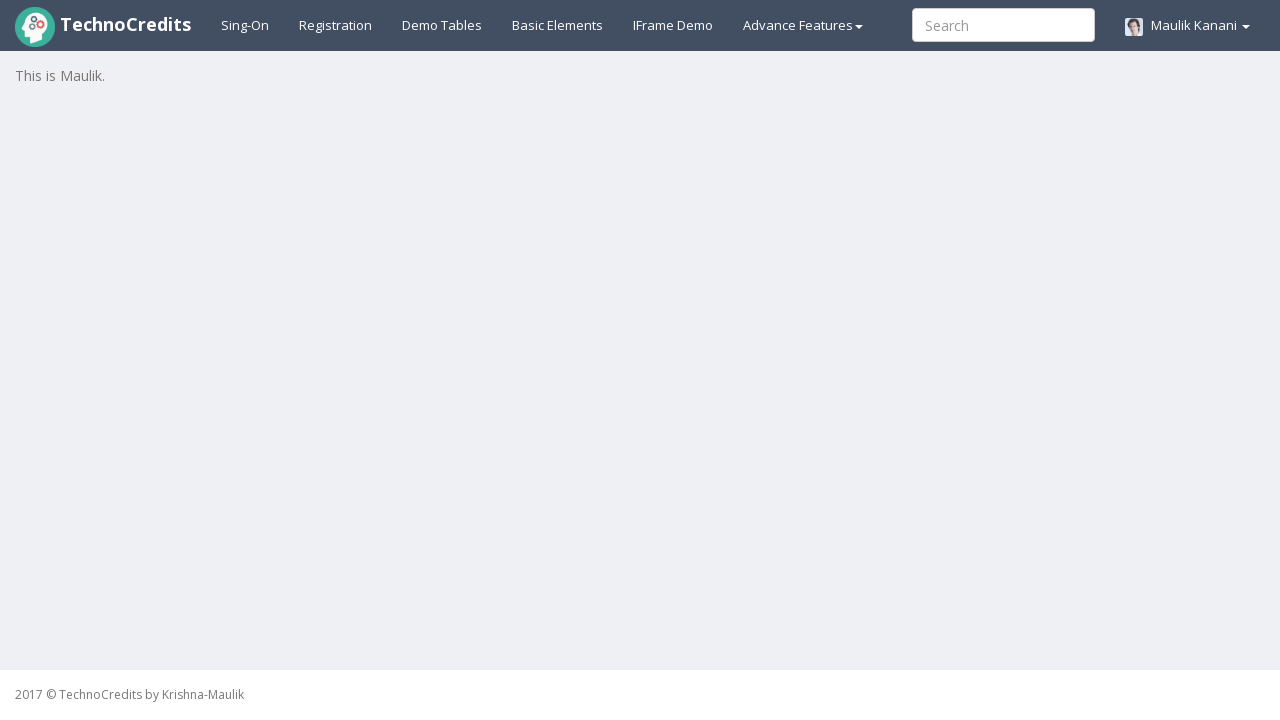

Clicked on Basic Elements tab at (558, 25) on #basicelements
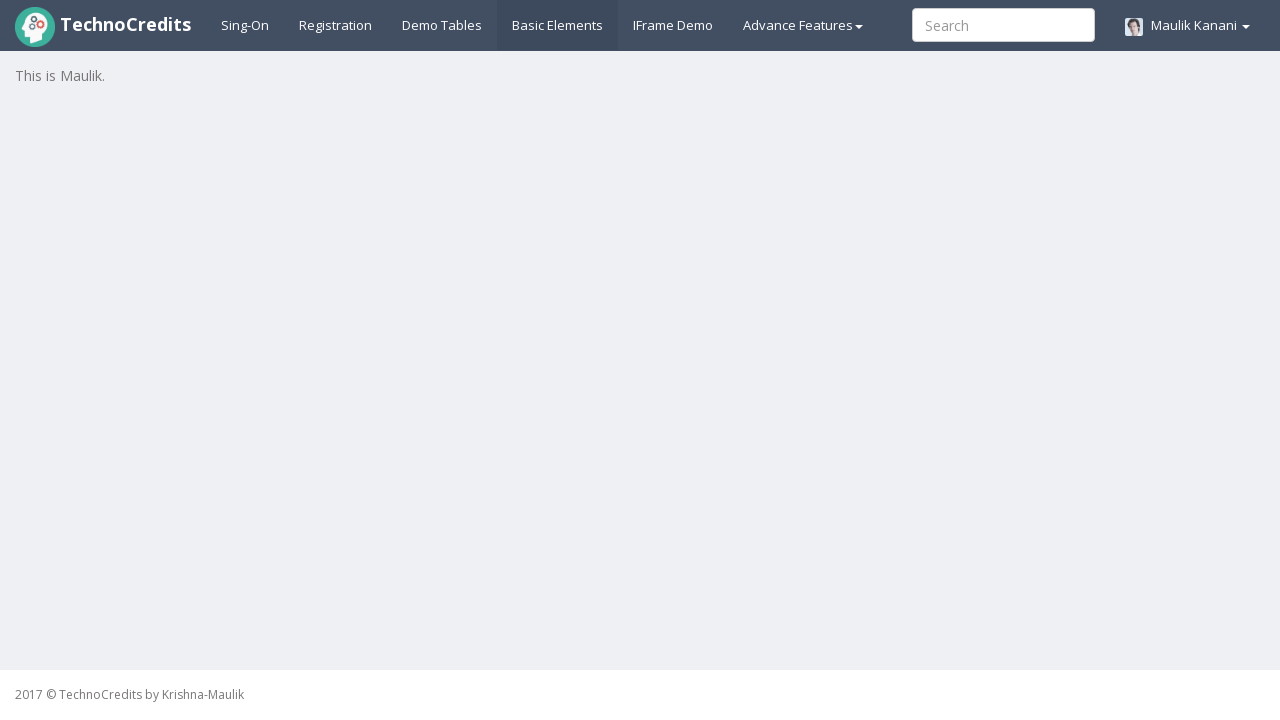

Set up dialog handler to accept confirmation dialogs
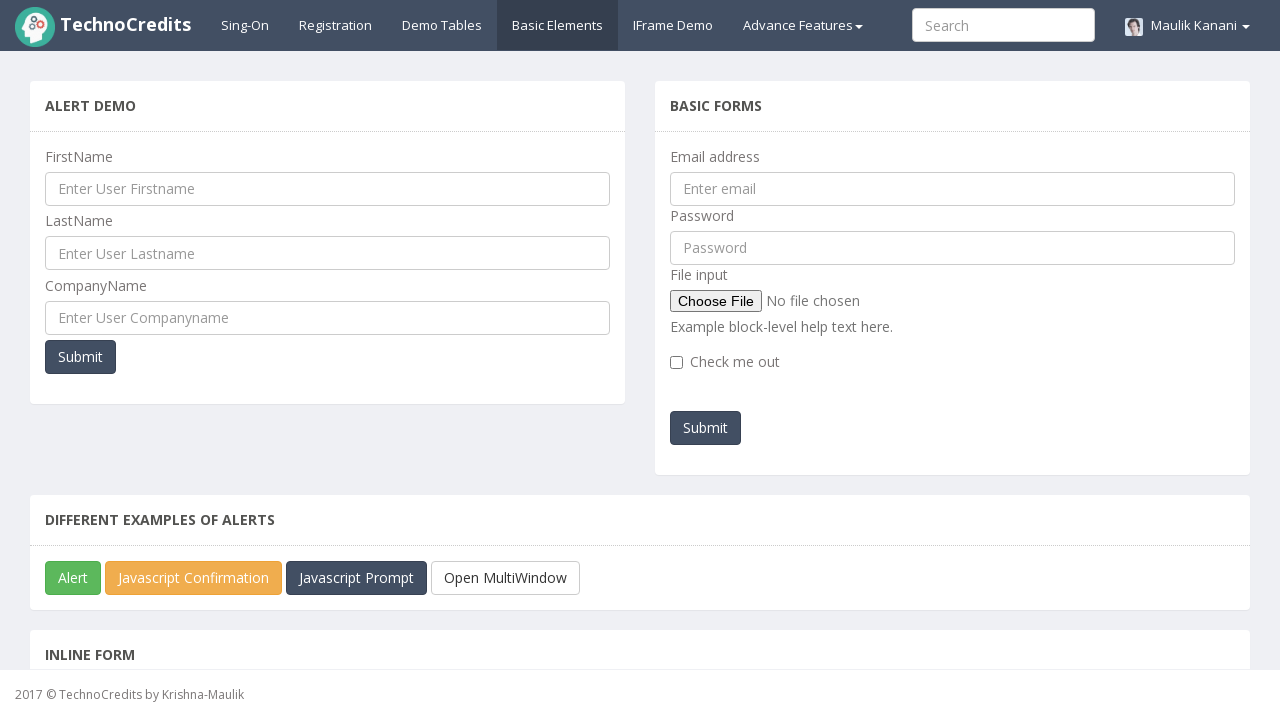

Clicked on JavaScript Confirmation button at (194, 578) on #javascriptConfirmBox
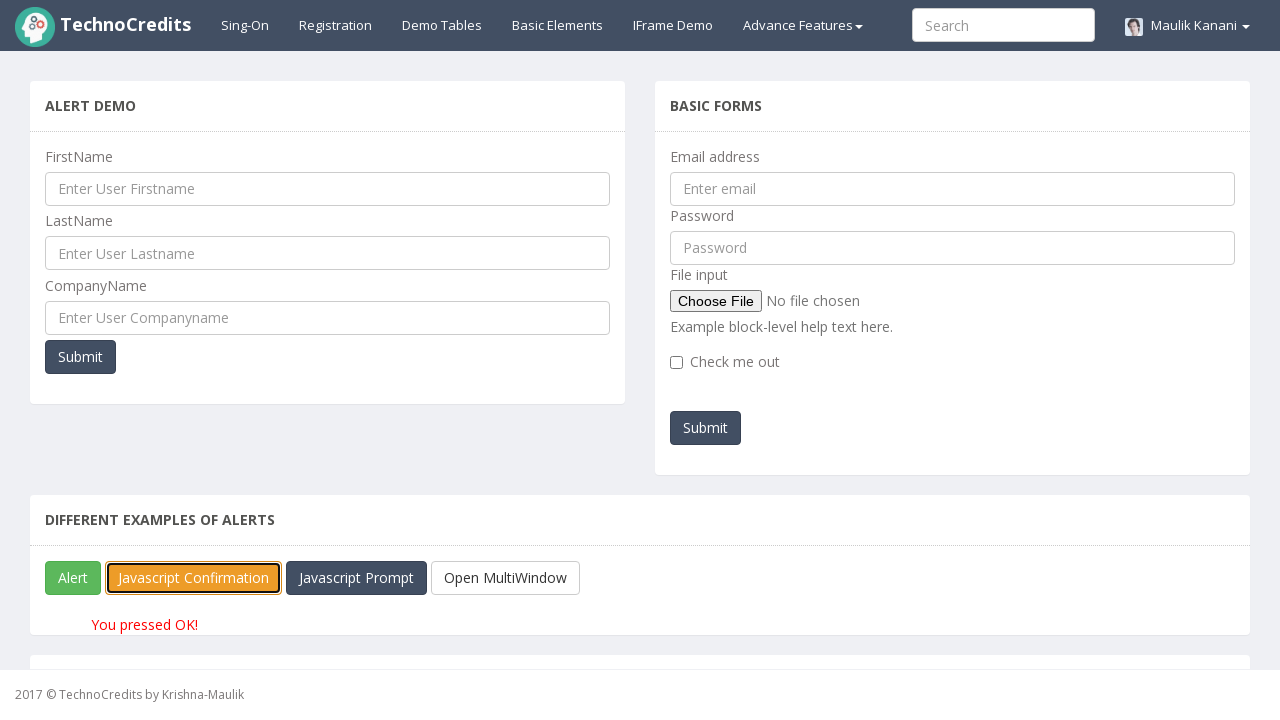

Confirmation result message appeared
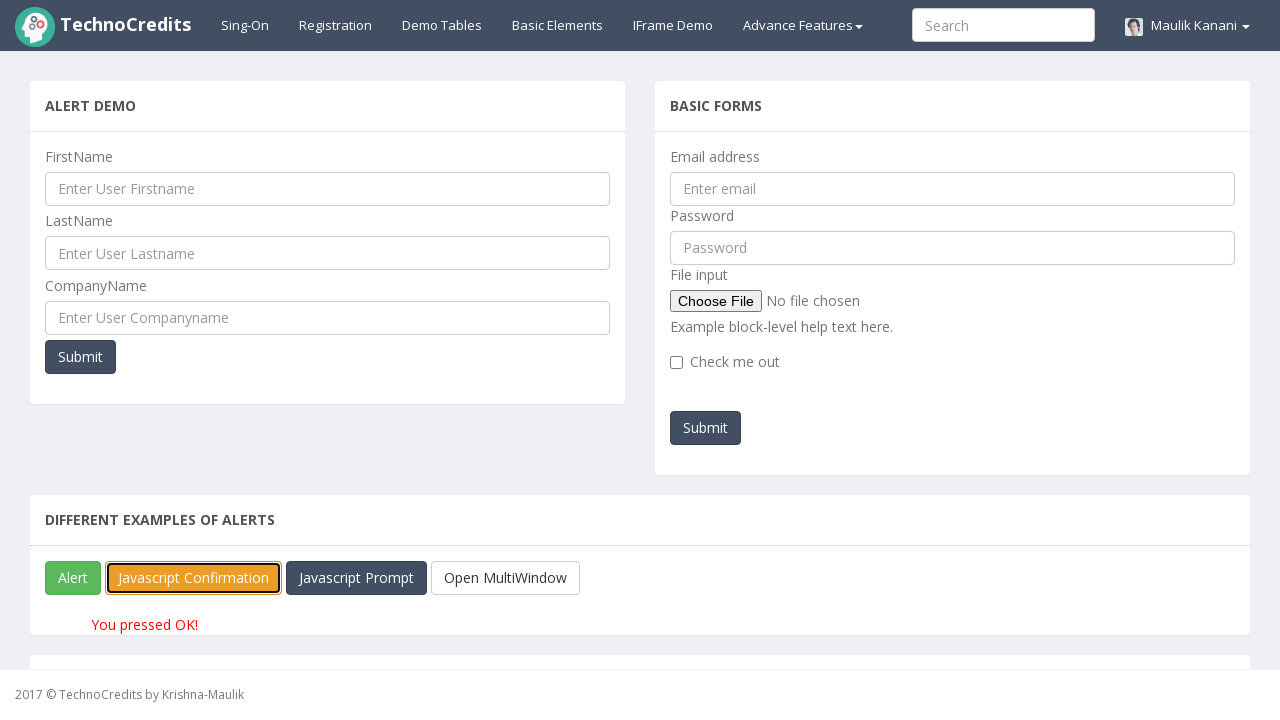

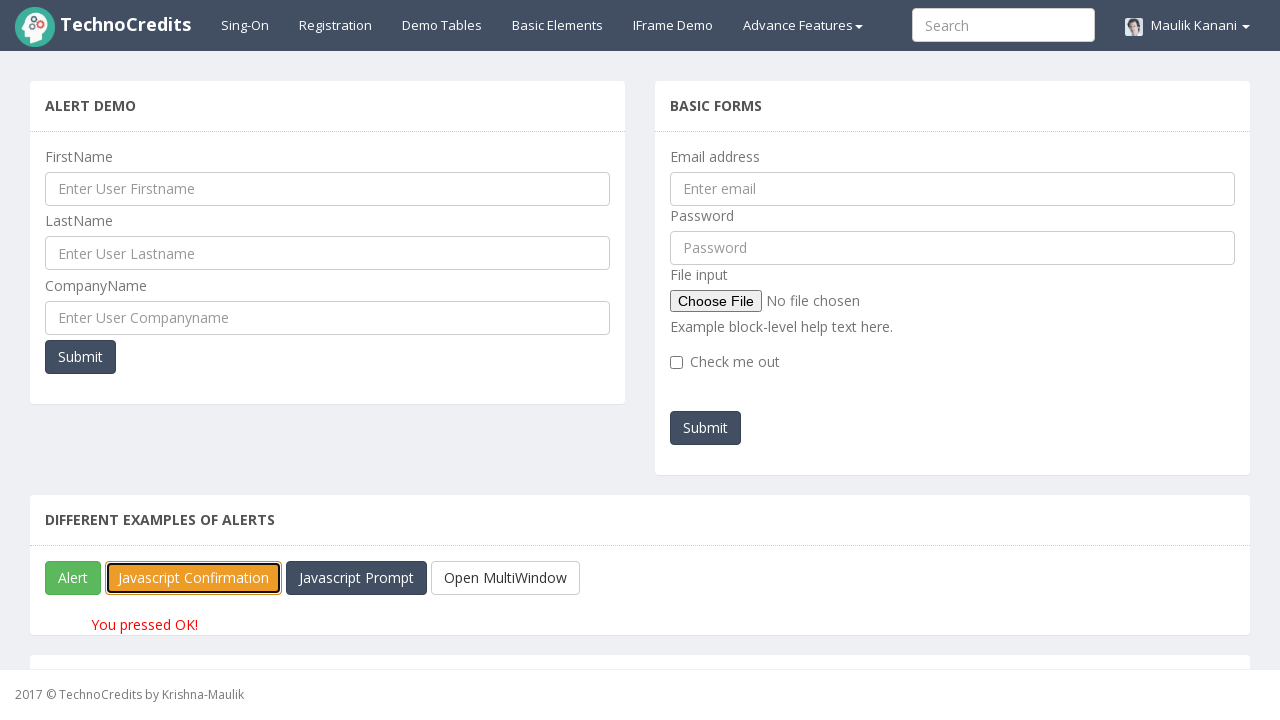